Tests prompt popup by clicking a button and accepting the prompt dialog

Starting URL: https://demoqa.com/alerts

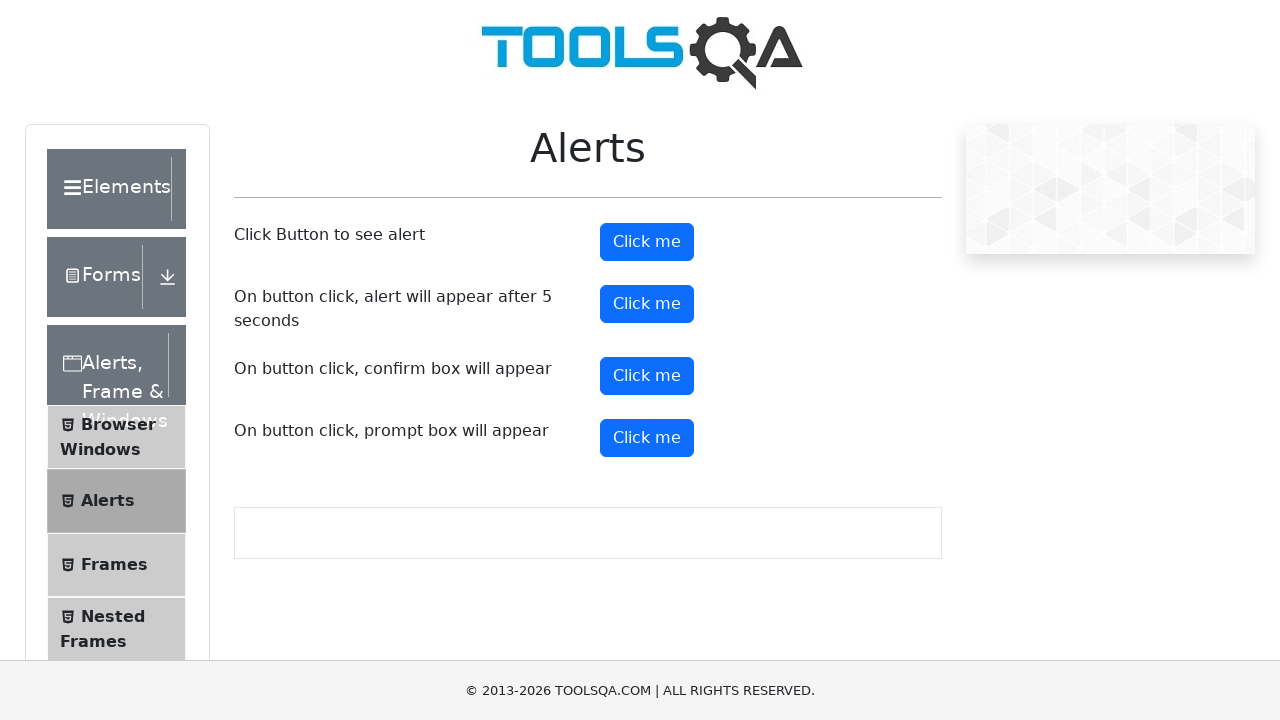

Set up dialog handler to accept prompt dialogs
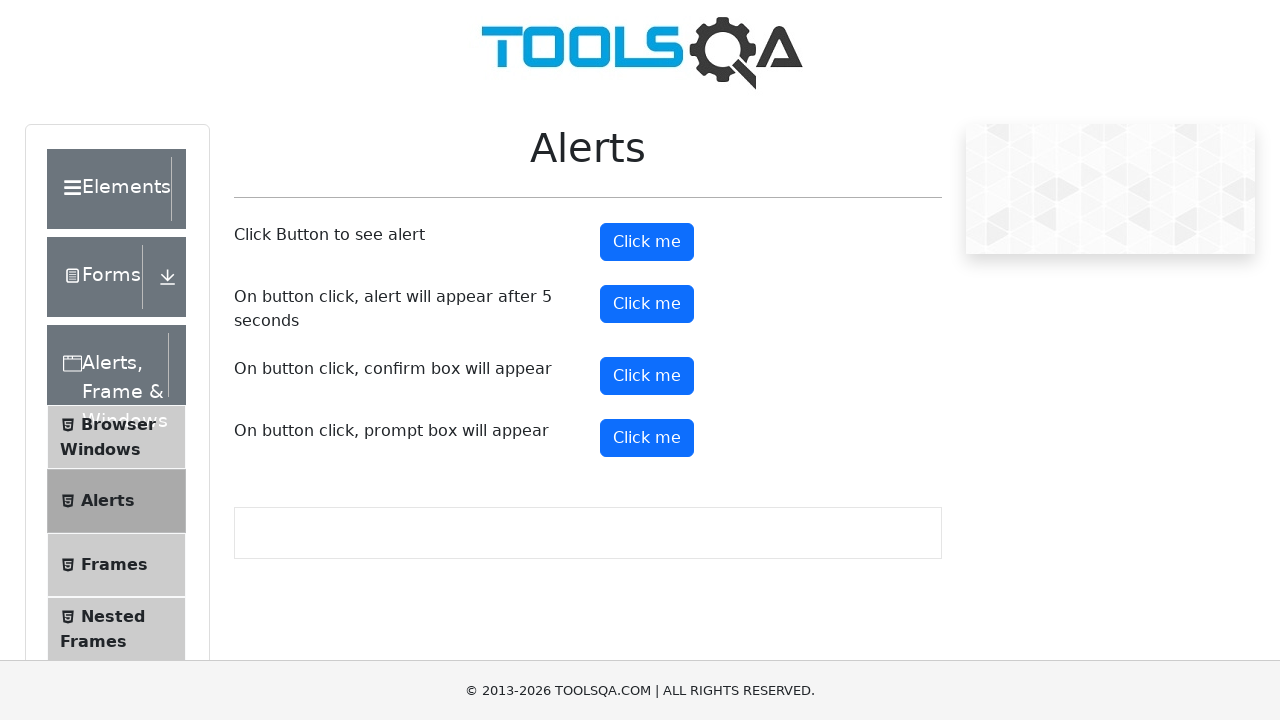

Clicked prompt button to trigger the prompt dialog at (647, 438) on #promtButton
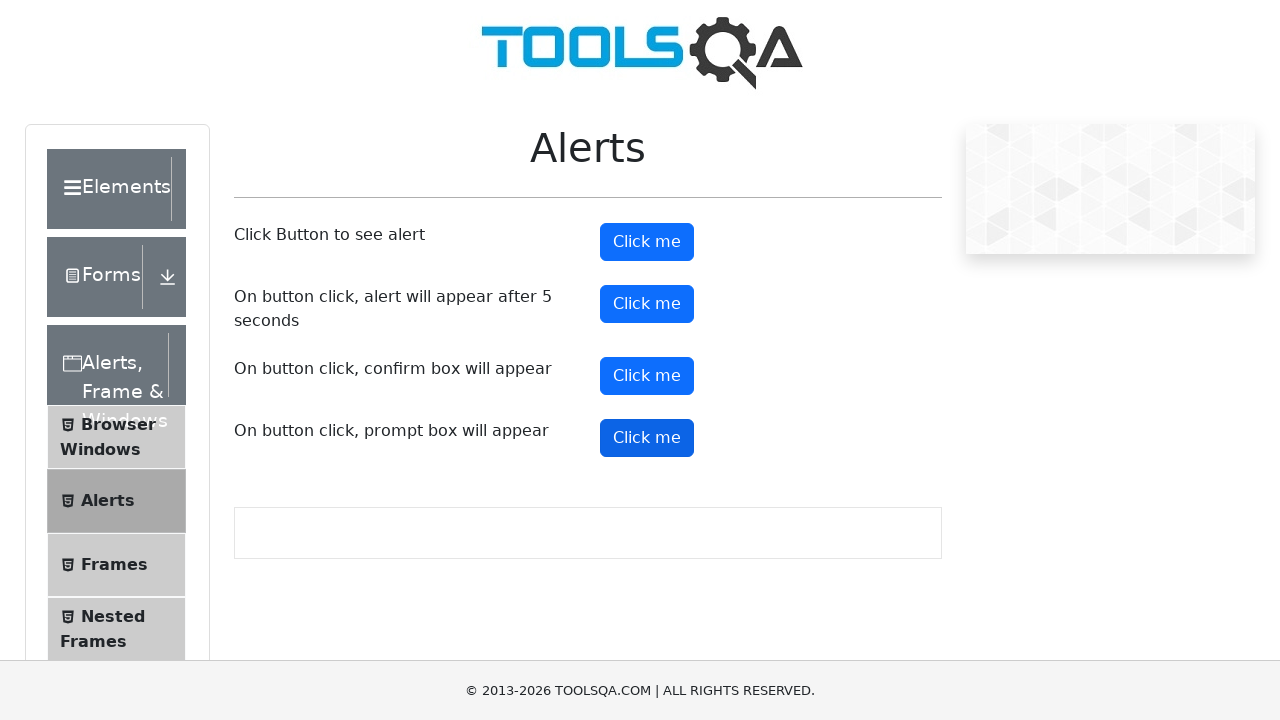

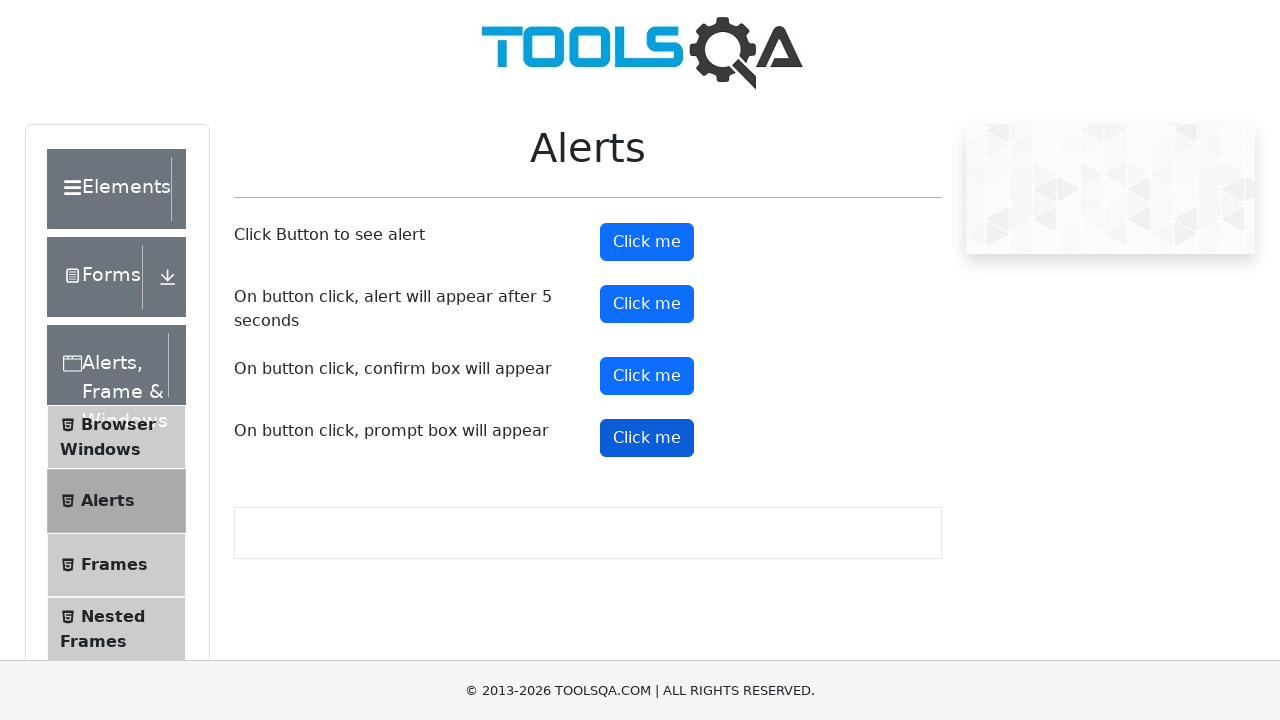